Basic test that navigates to the Rahul Shetty Academy homepage

Starting URL: https://rahulshettyacademy.com

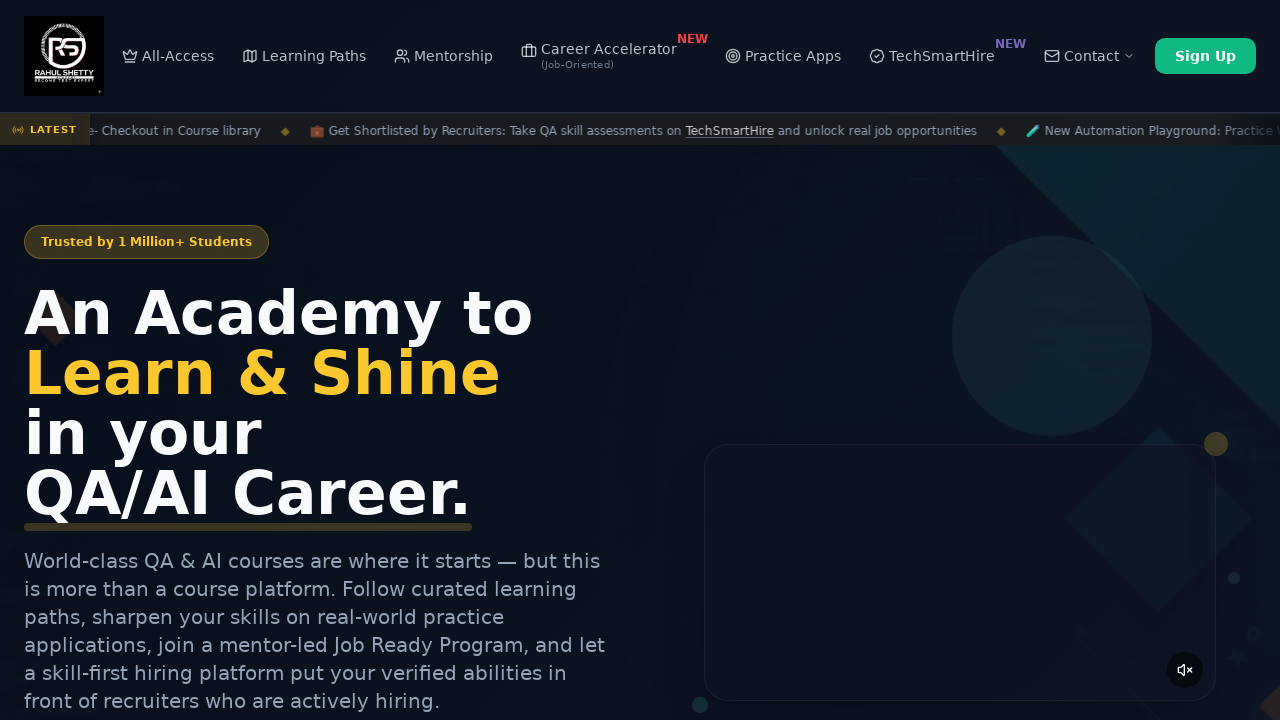

Page loaded - DOM content ready on Rahul Shetty Academy homepage
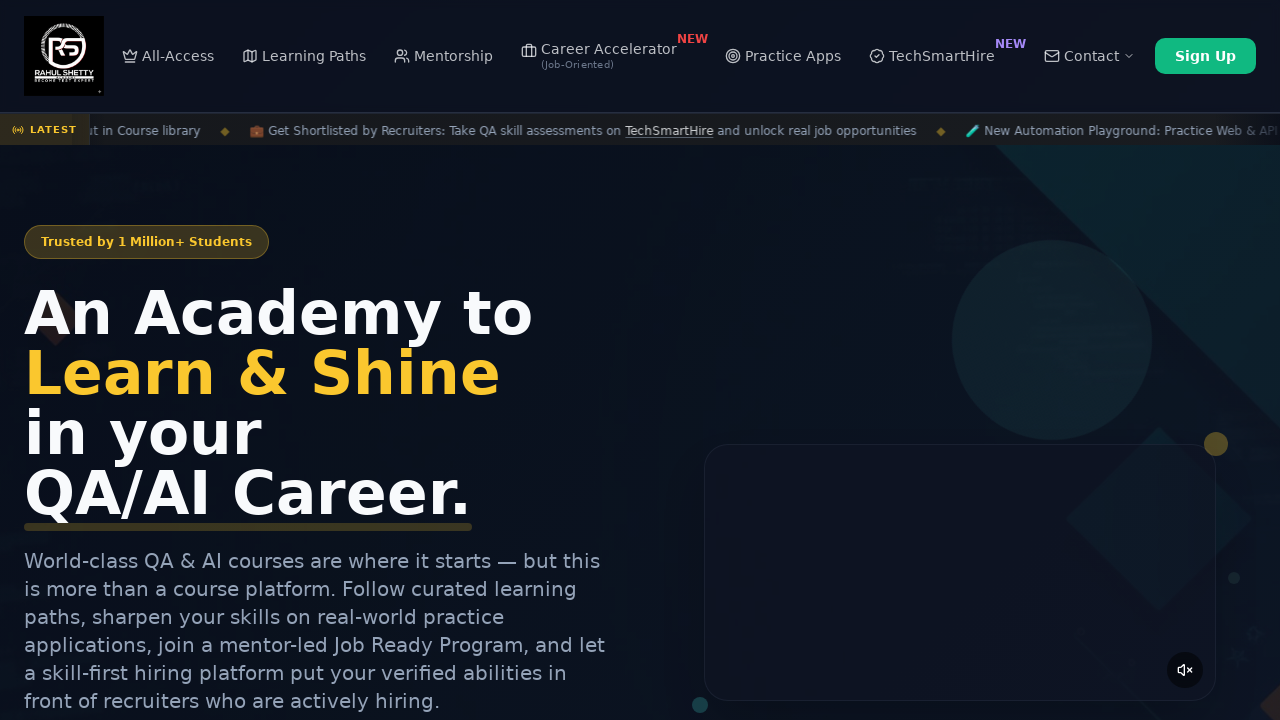

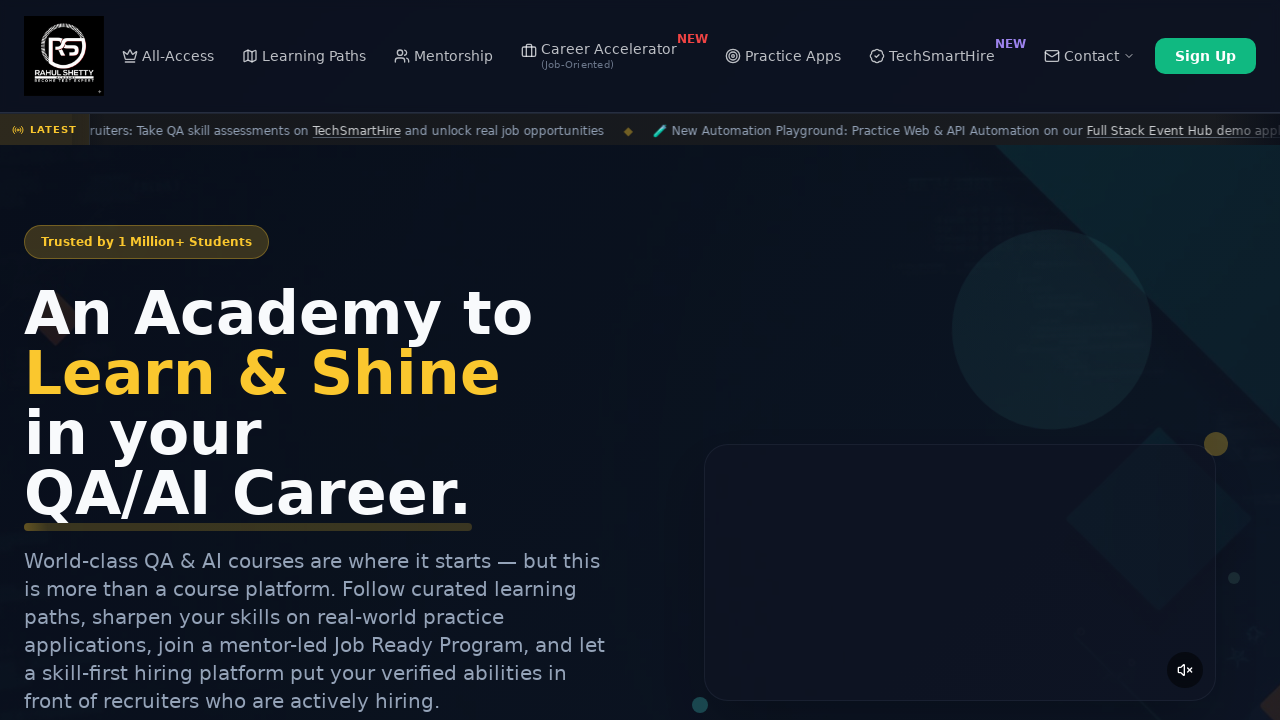